Tests modifying a hidden field value via JavaScript and submitting the form

Starting URL: http://www.eviltester.com/selenium/basic_html_form.html

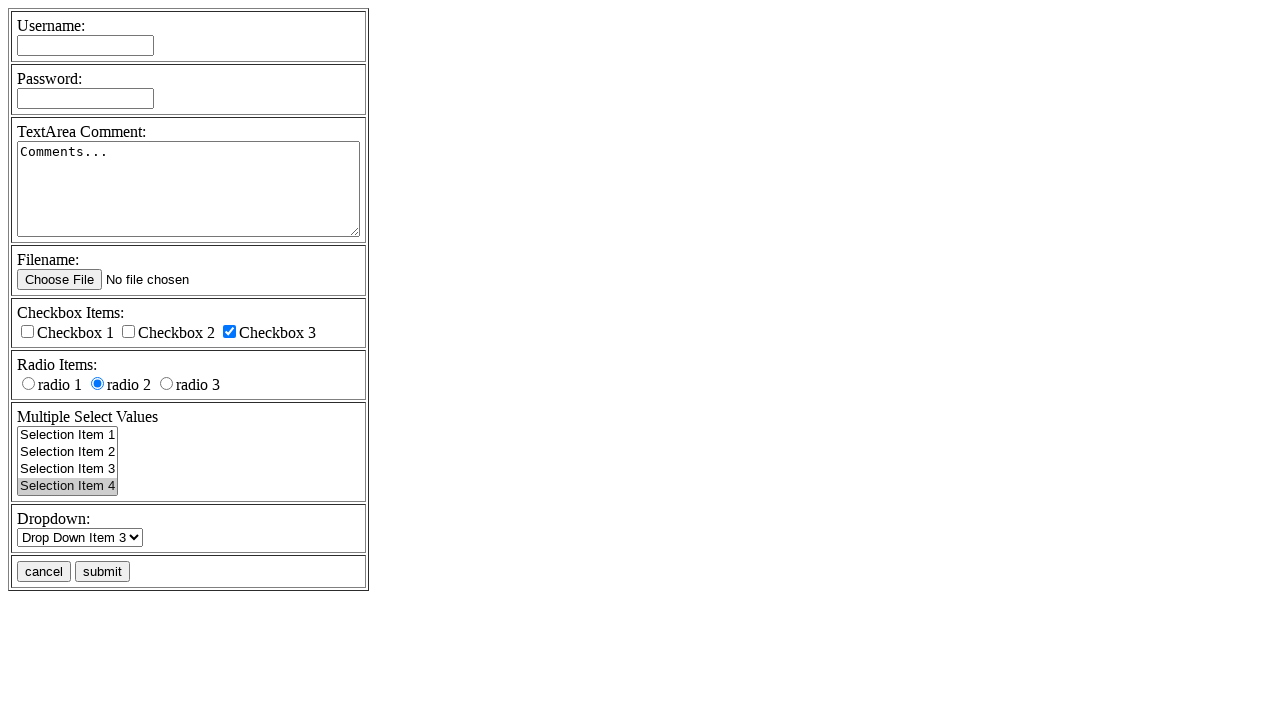

Modified hidden field value to 'amended value' via JavaScript
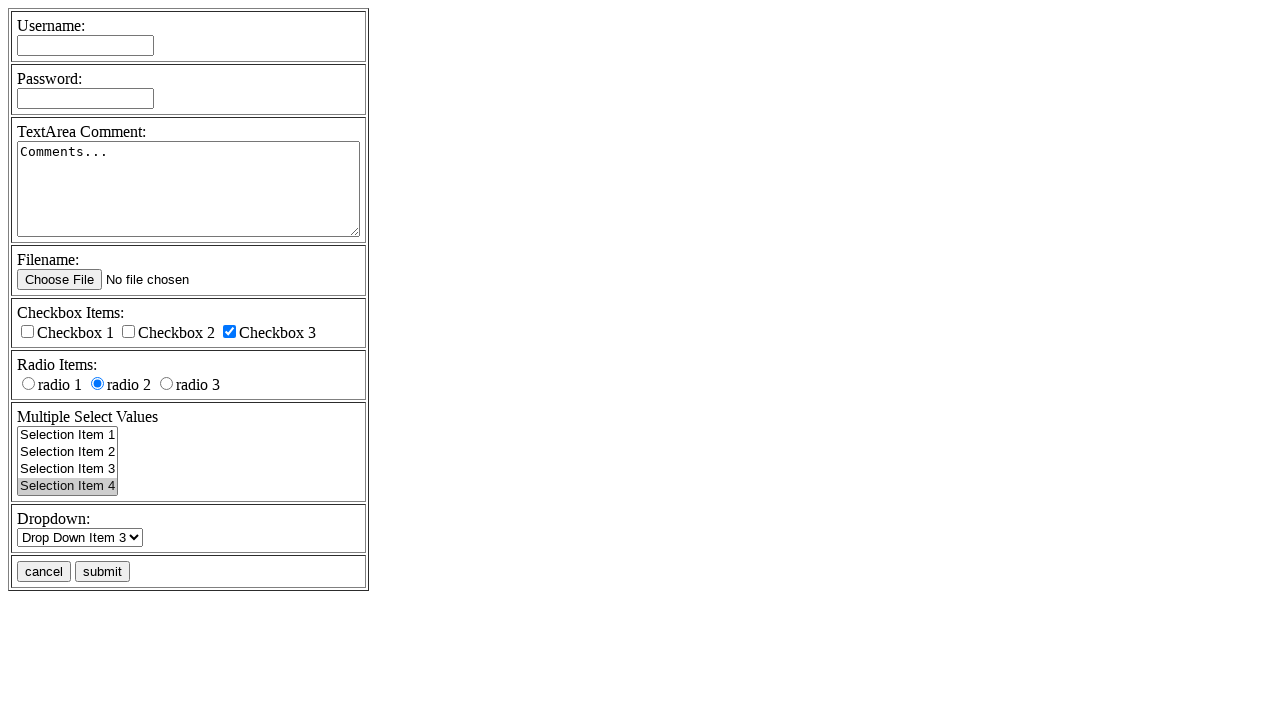

Clicked submit button to submit form at (102, 572) on xpath=//input[@name='submitbutton' and @value='submit']
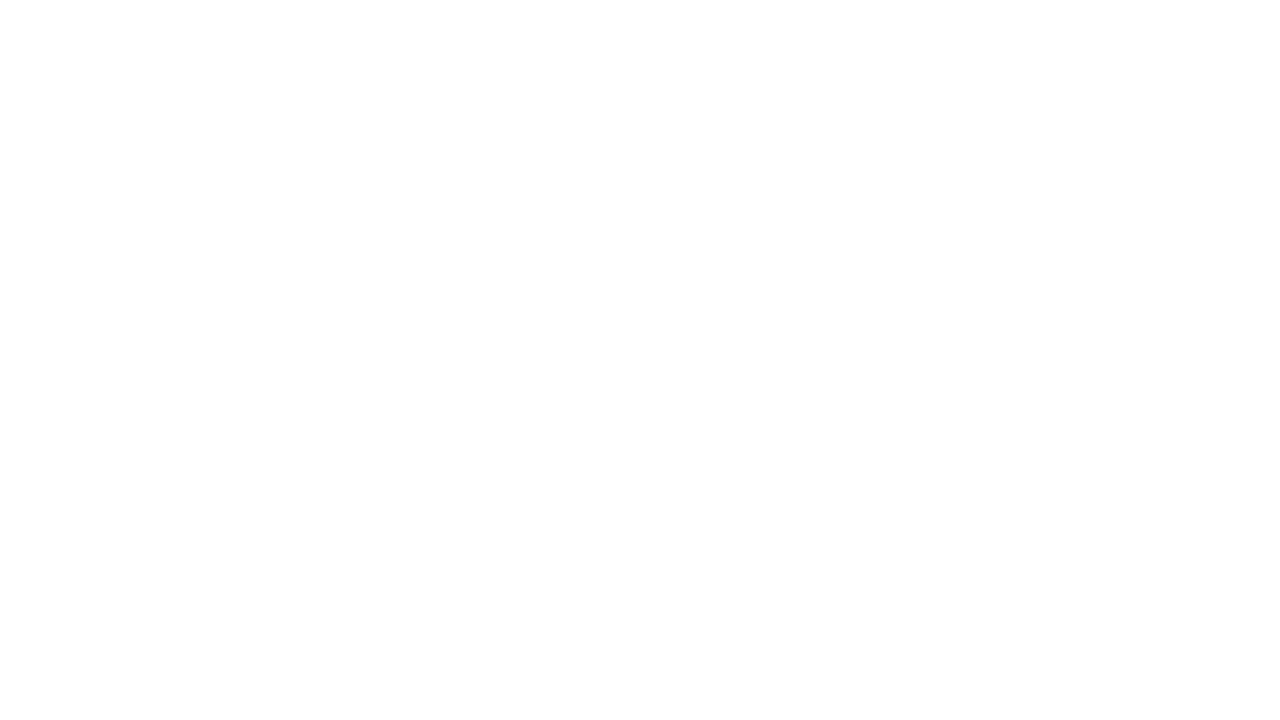

Page loaded after form submission
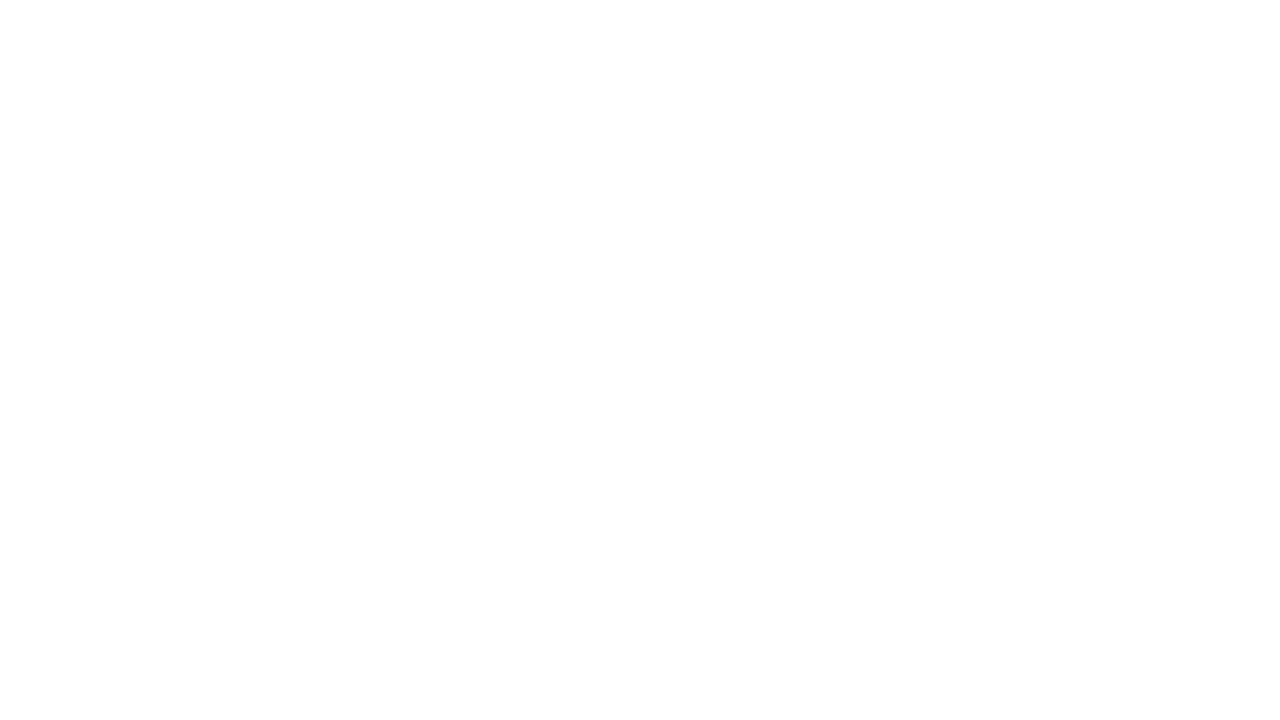

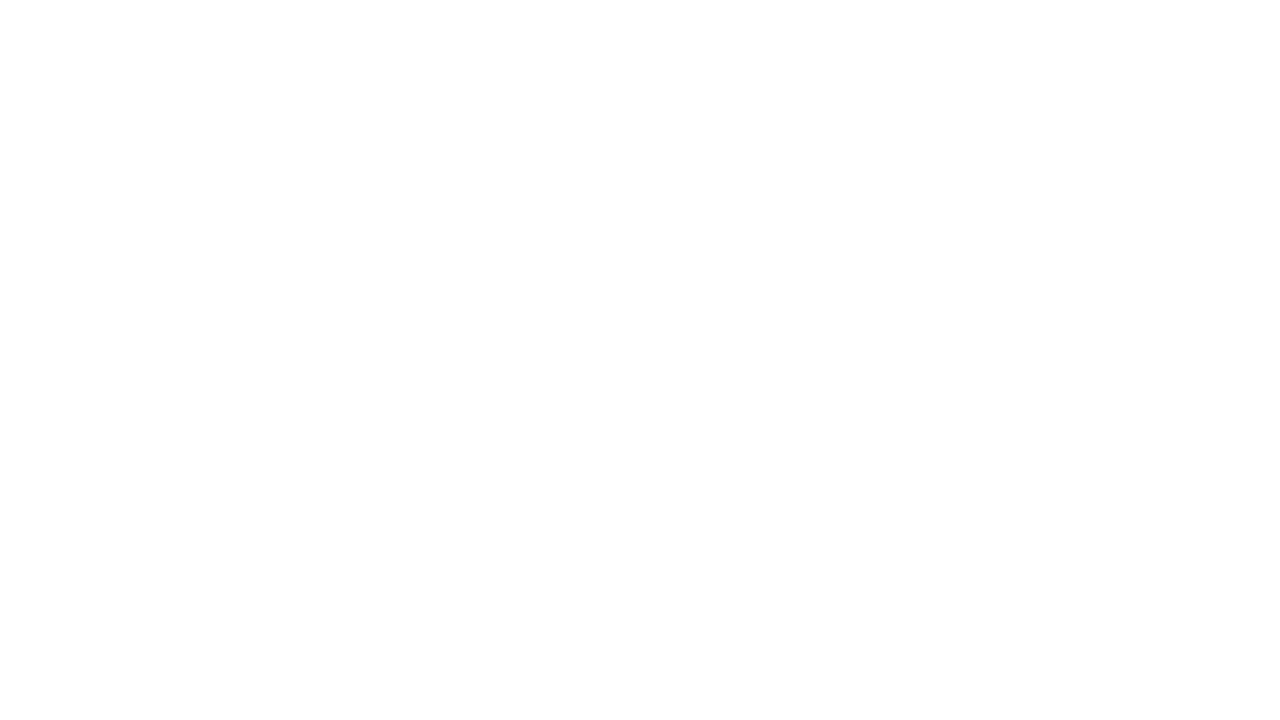